Tests multiple window handling by clicking on "Multiple Windows" link, opening a new window, switching between windows, and verifying content on both windows

Starting URL: http://the-internet.herokuapp.com/

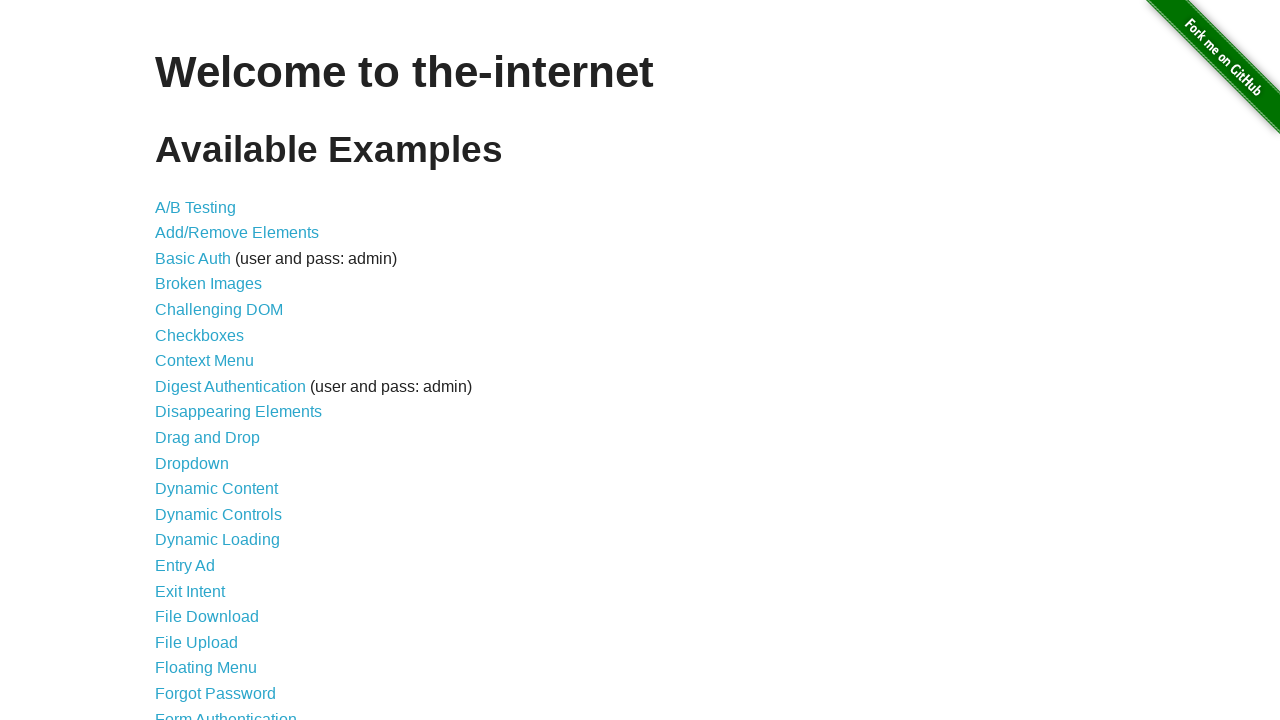

Clicked on 'Multiple Windows' link at (218, 369) on text=Multiple Windows
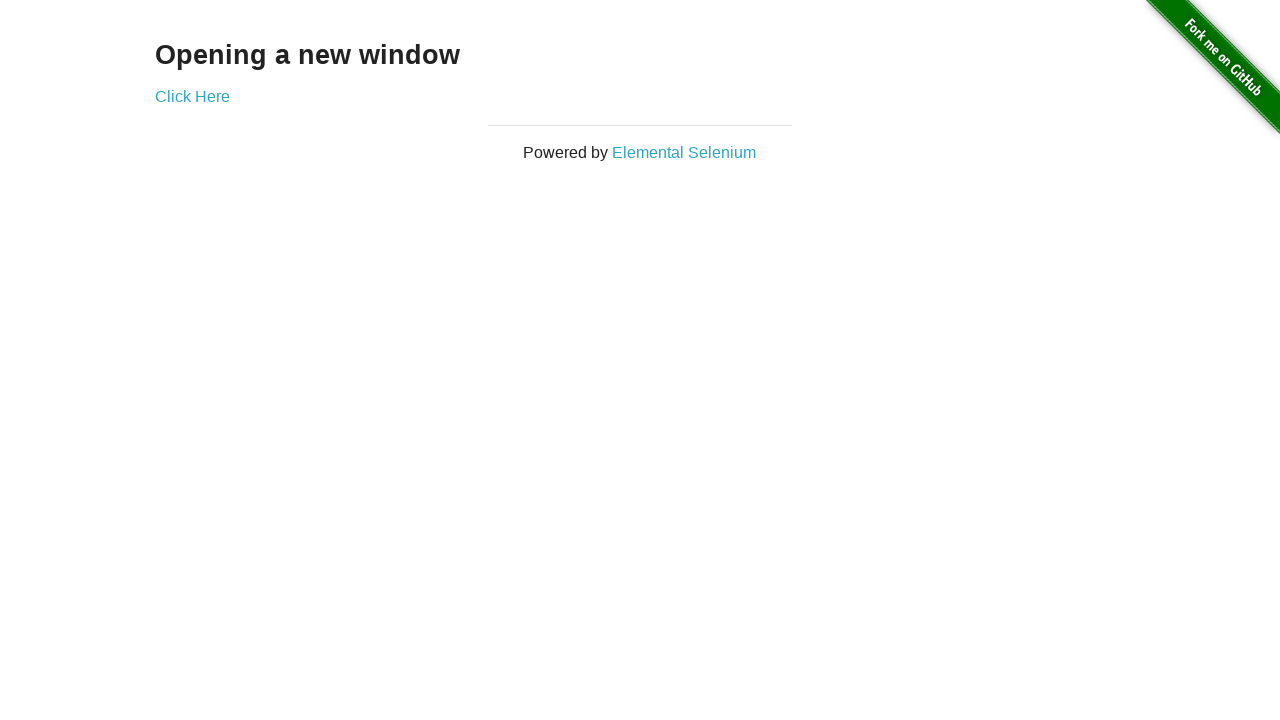

Clicked link to open new window at (192, 96) on a[href*='windows']
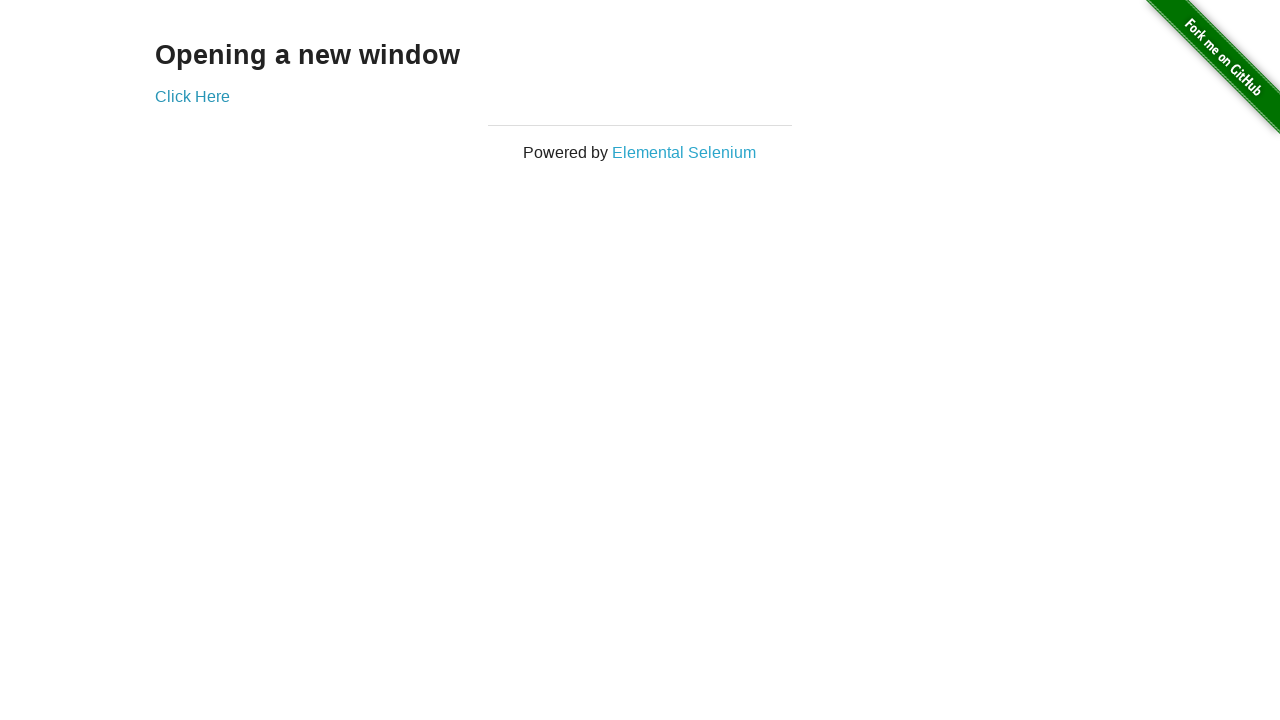

New window opened and captured
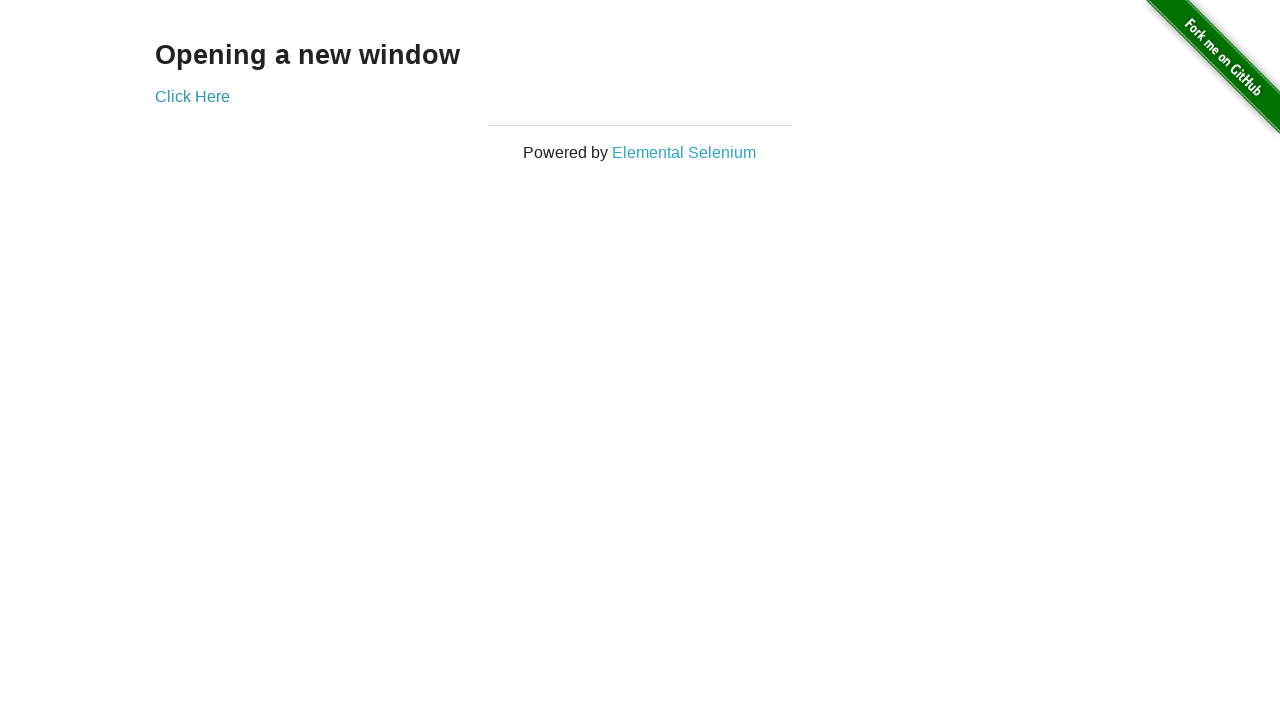

New window loaded and heading element found
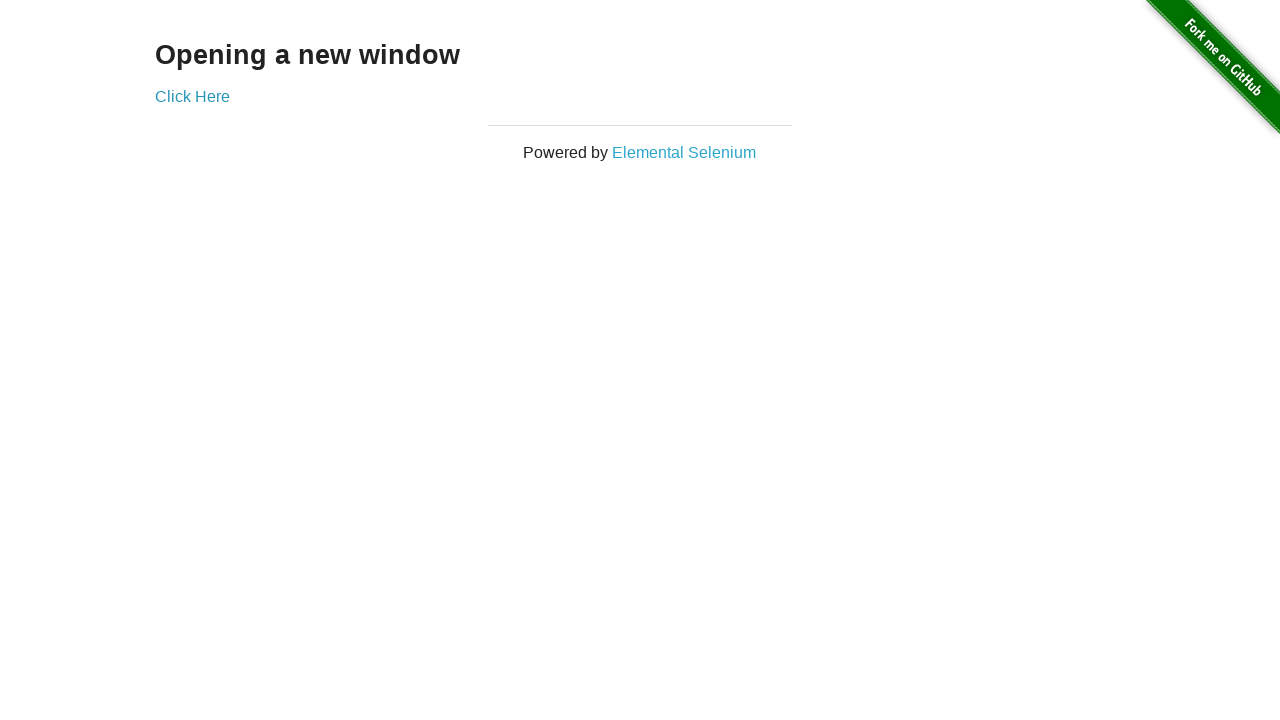

Retrieved and printed heading content from new window
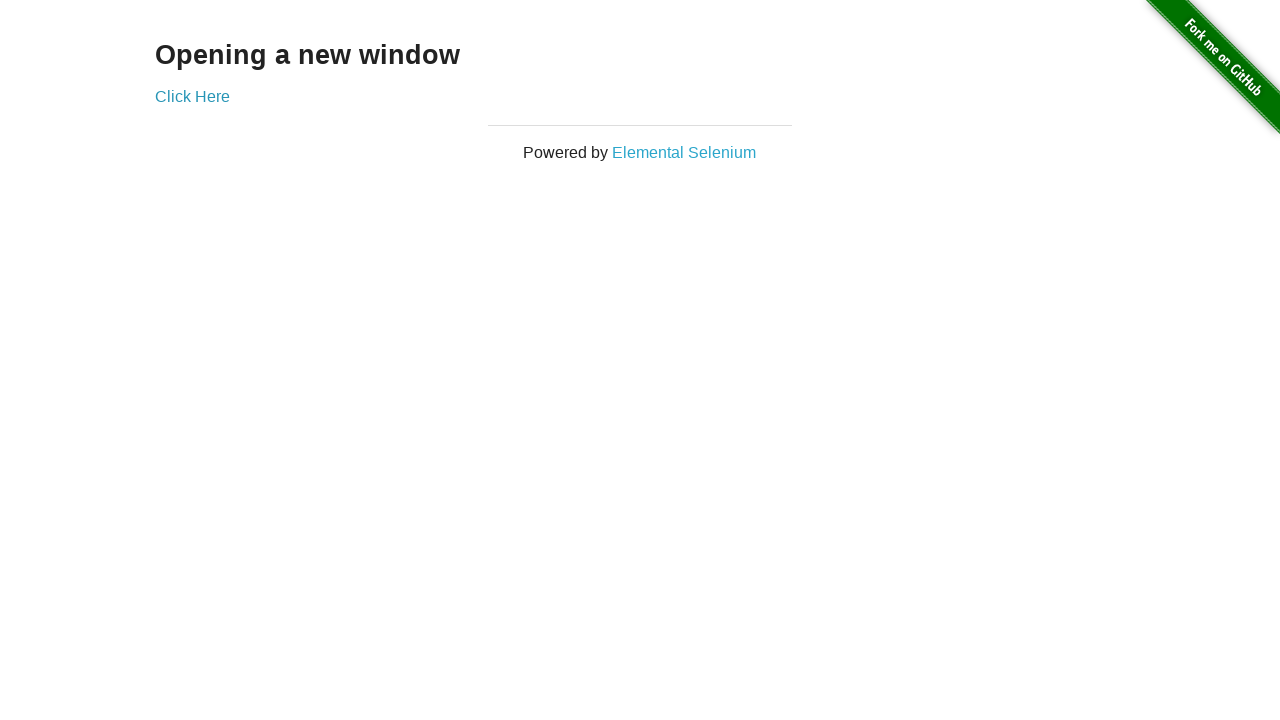

Switched back to original window
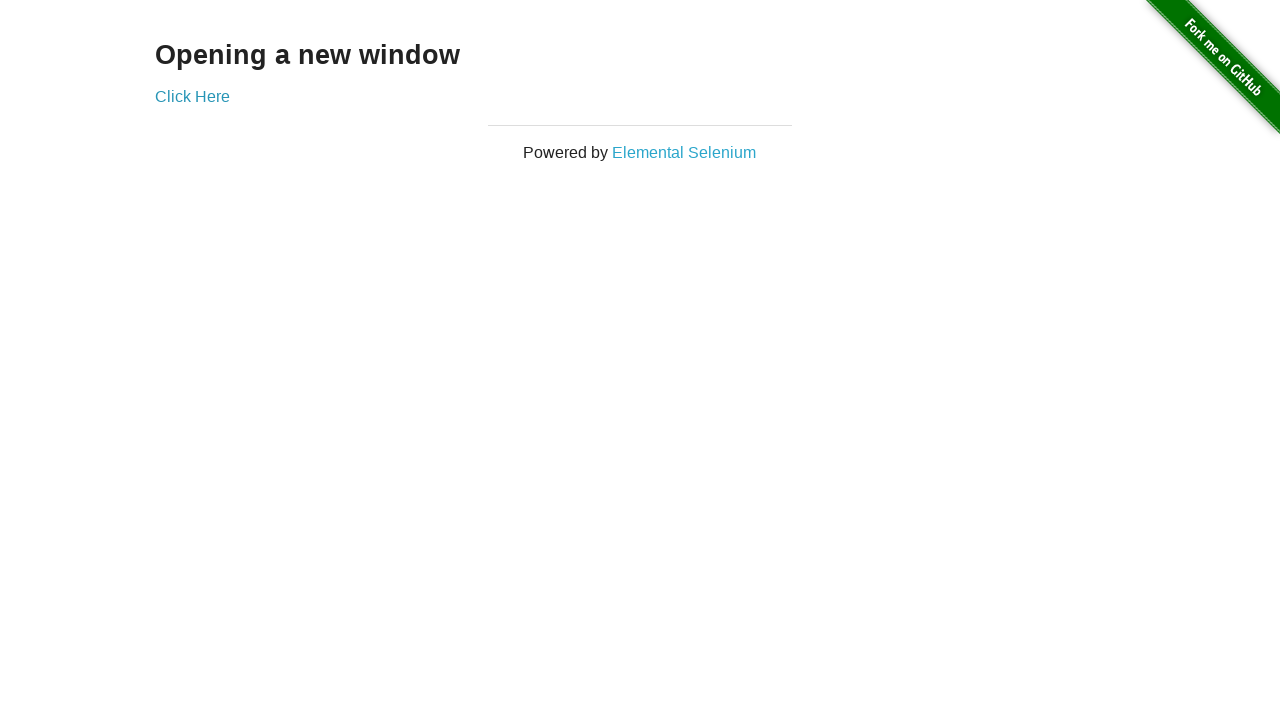

Retrieved and printed heading content from original window
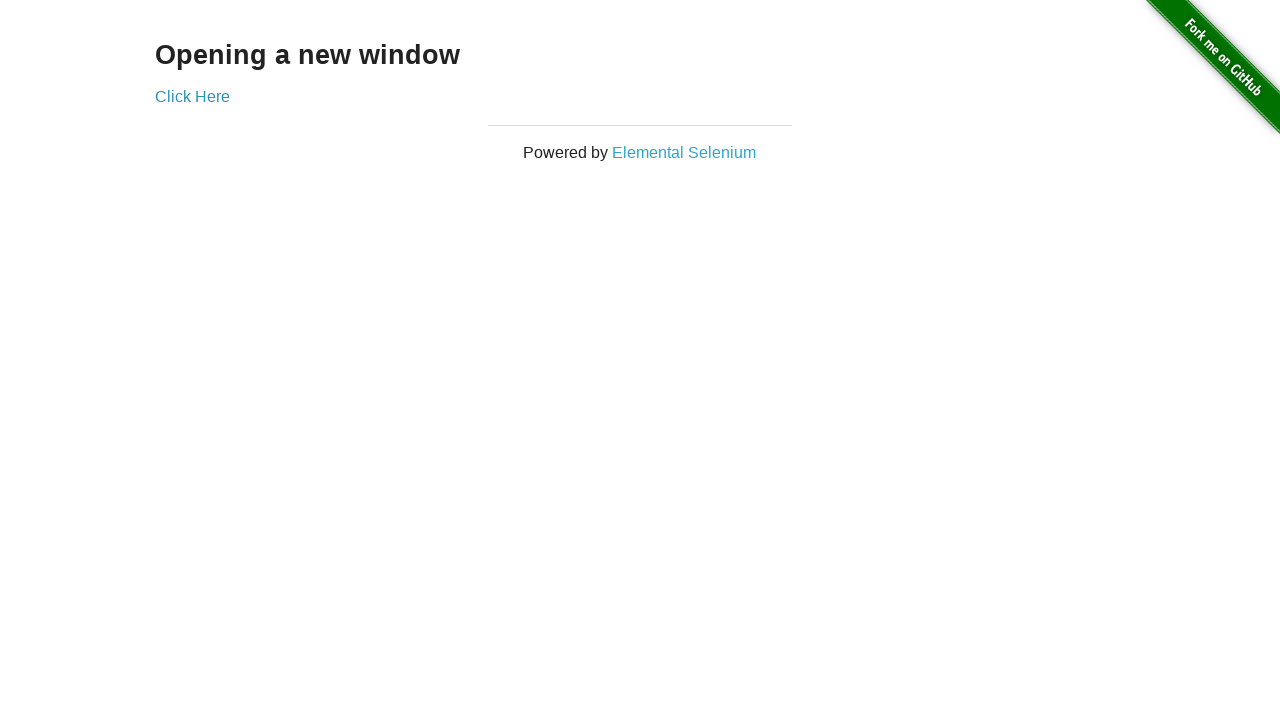

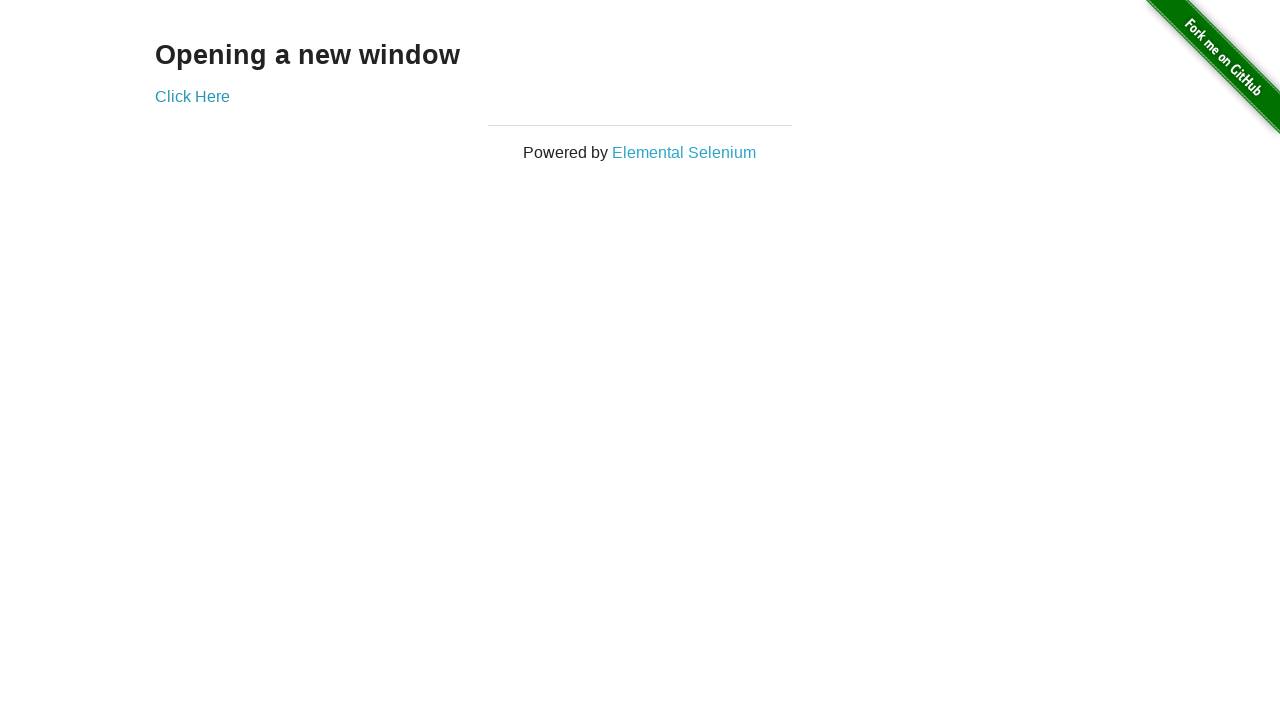